Tests terms of service agreement flow by clicking agree button and confirming terms acceptance

Starting URL: https://paulocoliveira.github.io/mypages/waits/index.html

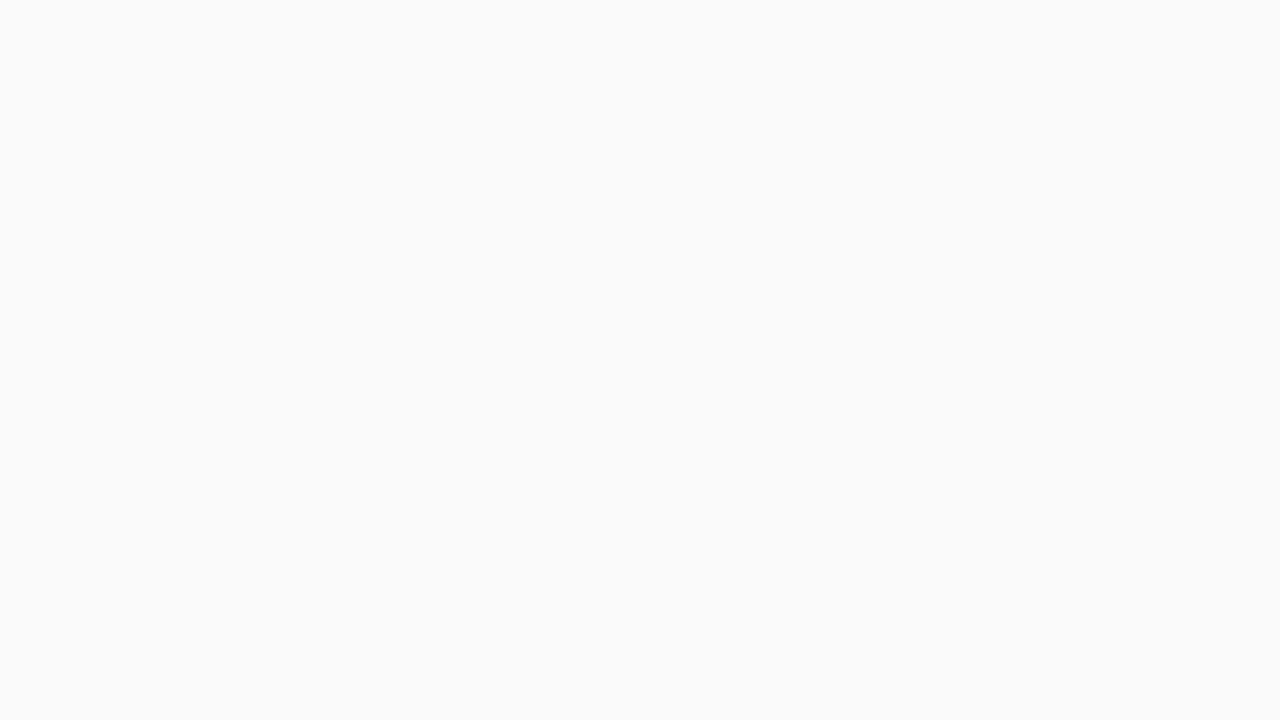

Navigated to terms of service page
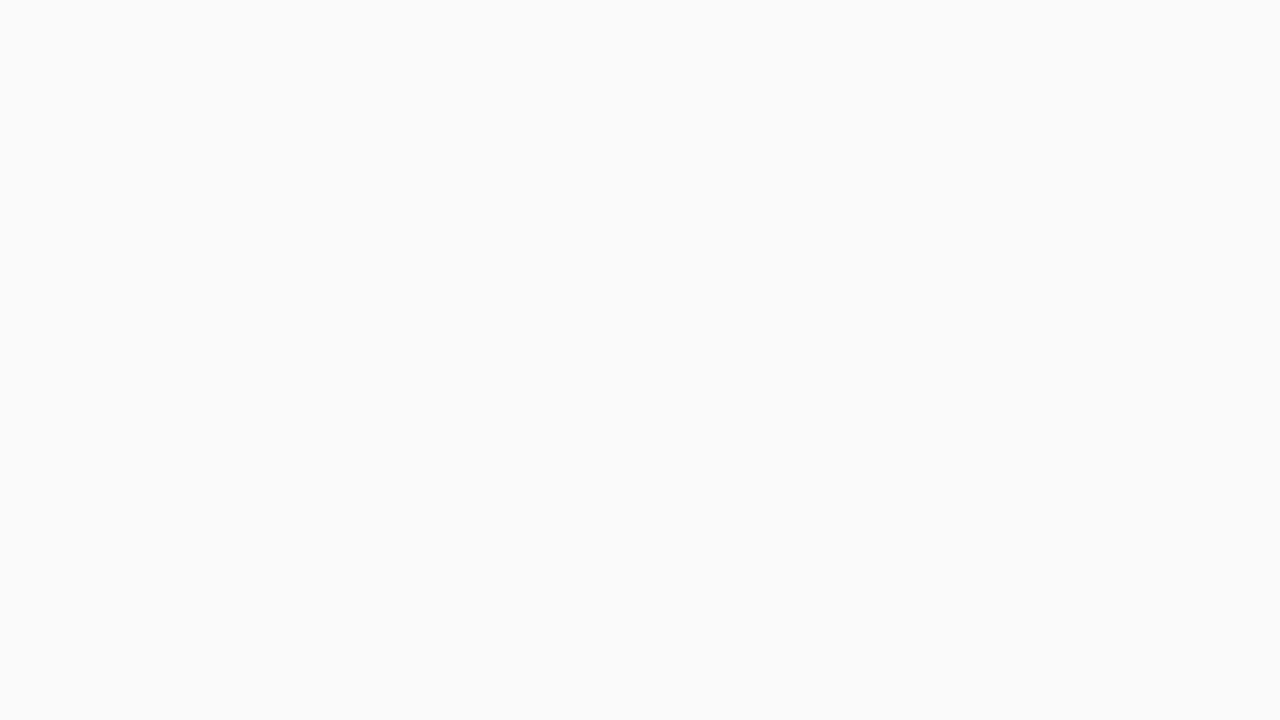

Clicked agree button at (453, 565) on #agree-button
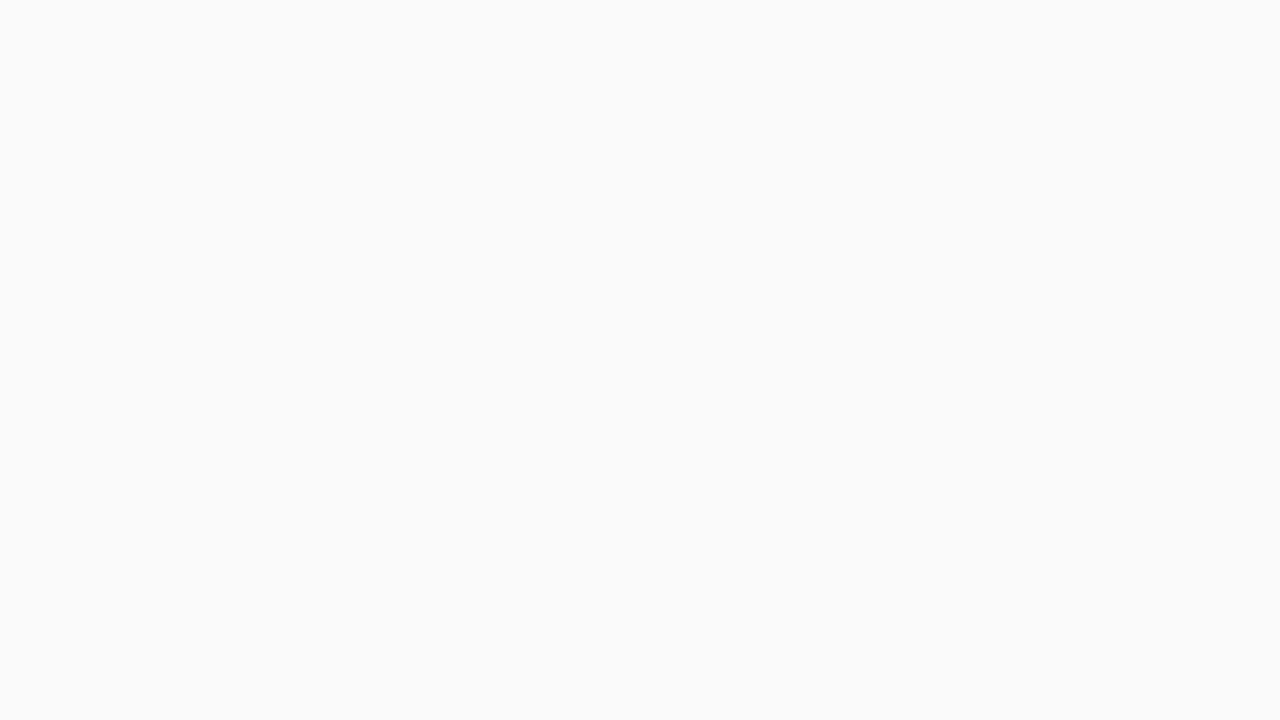

Confirmed terms checkbox is checked
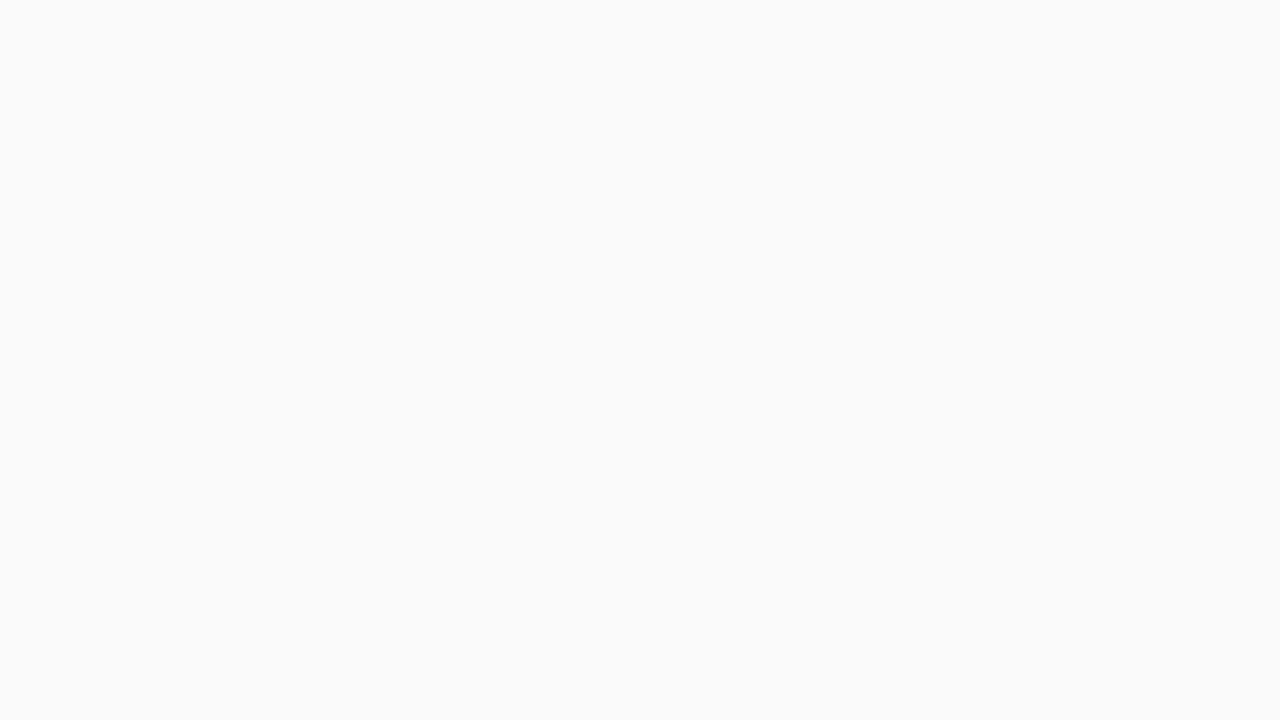

Clicked confirm button at (408, 640) on #confirm-button
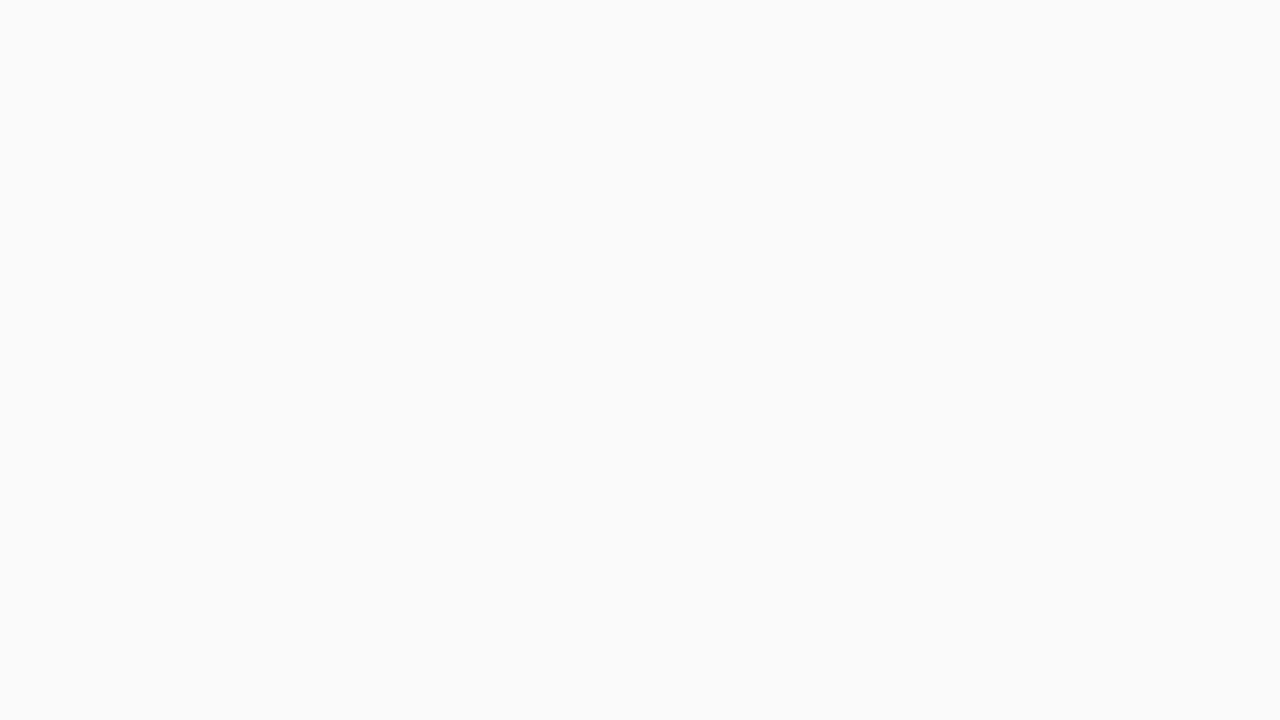

Verified success message appeared confirming terms acceptance
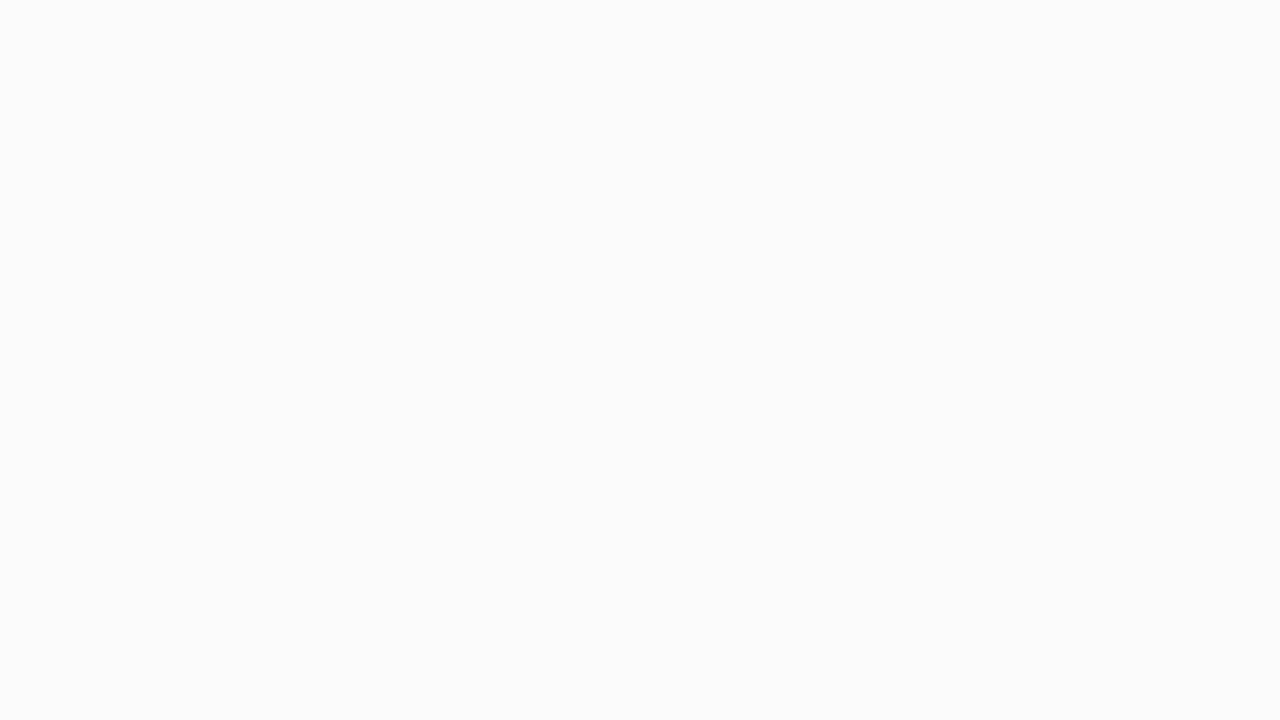

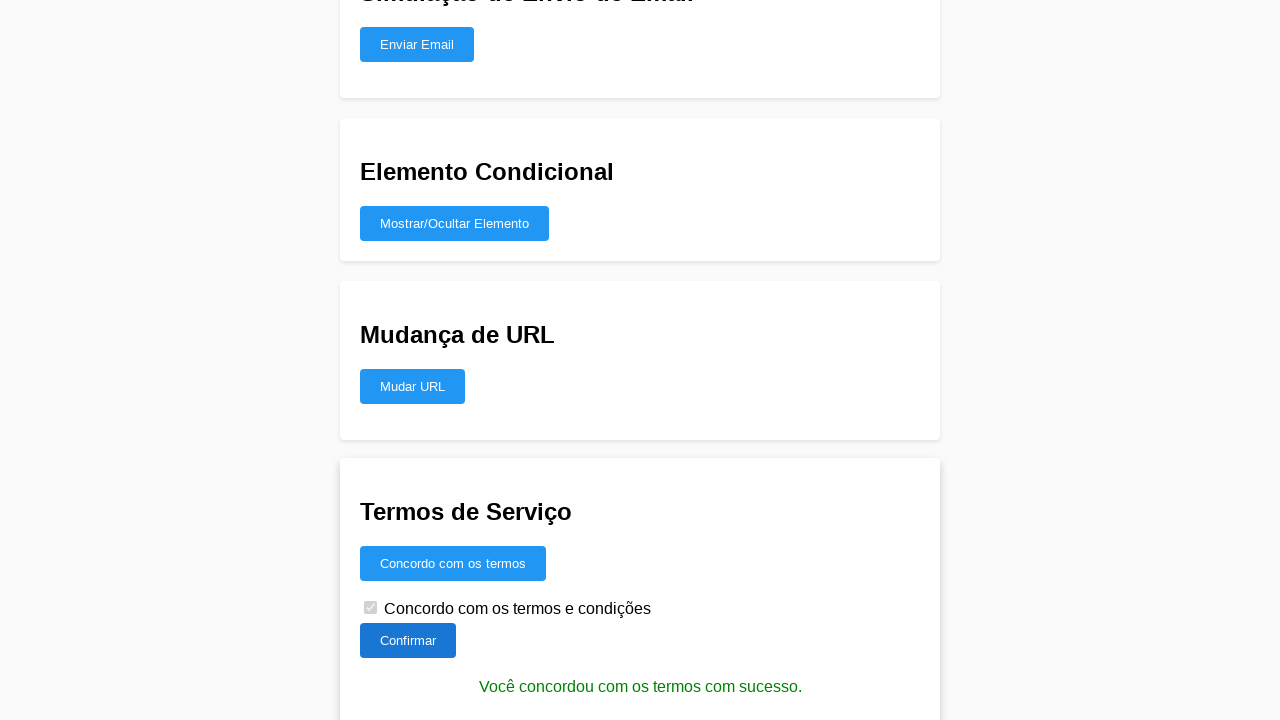